Tests product browsing by navigating to the products page, expanding the Men category, and selecting the Tshirts subcategory

Starting URL: https://www.automationexercise.com/

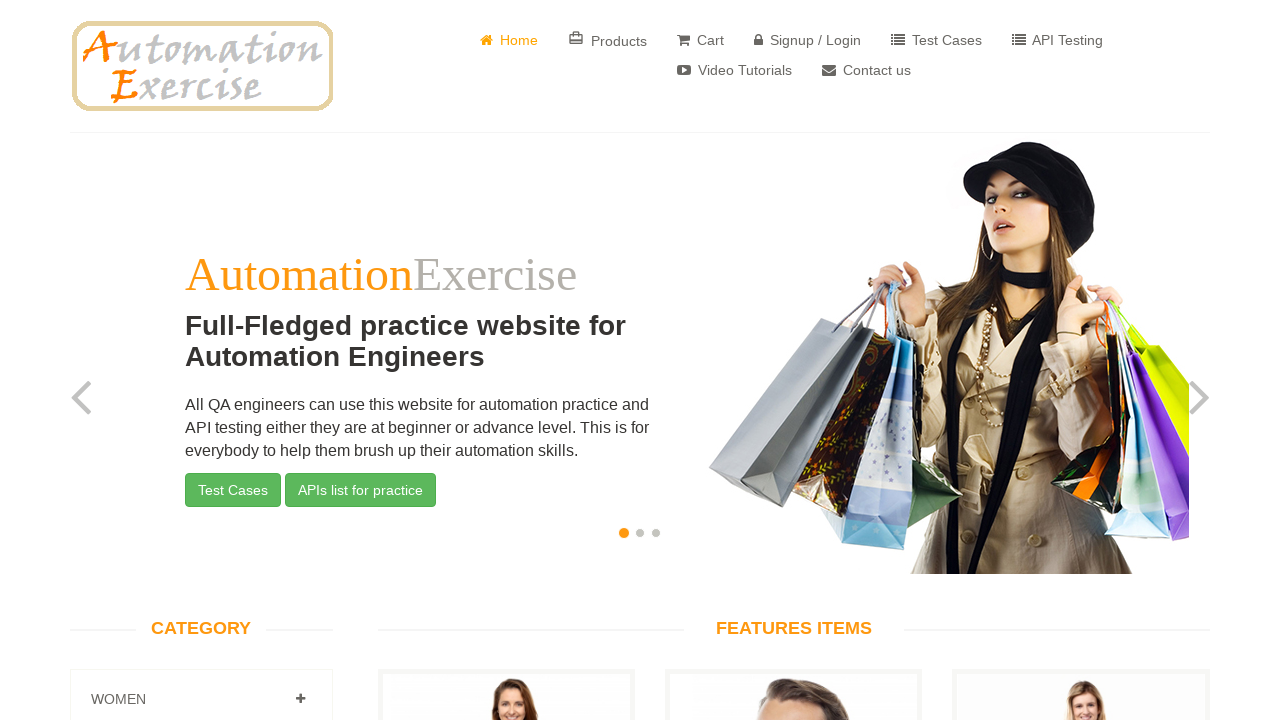

Clicked on Products link in navigation at (608, 40) on xpath=//a[@href='/products']
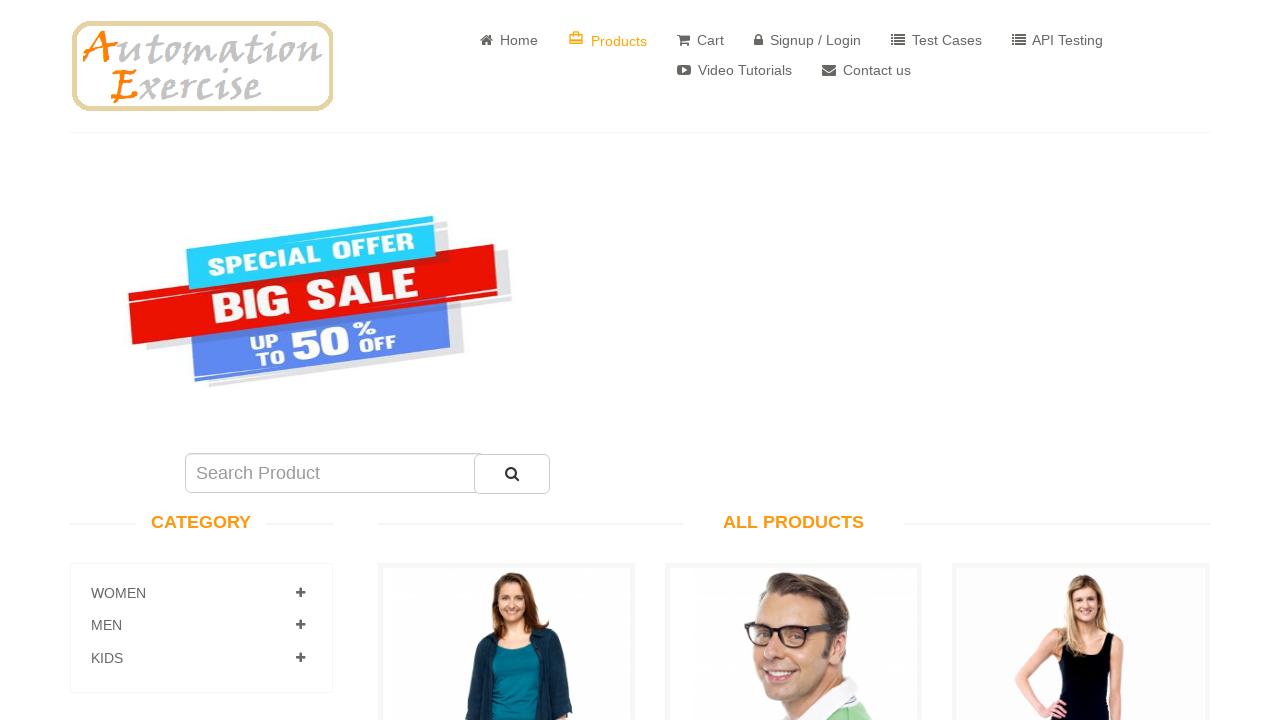

Products page loaded with network idle
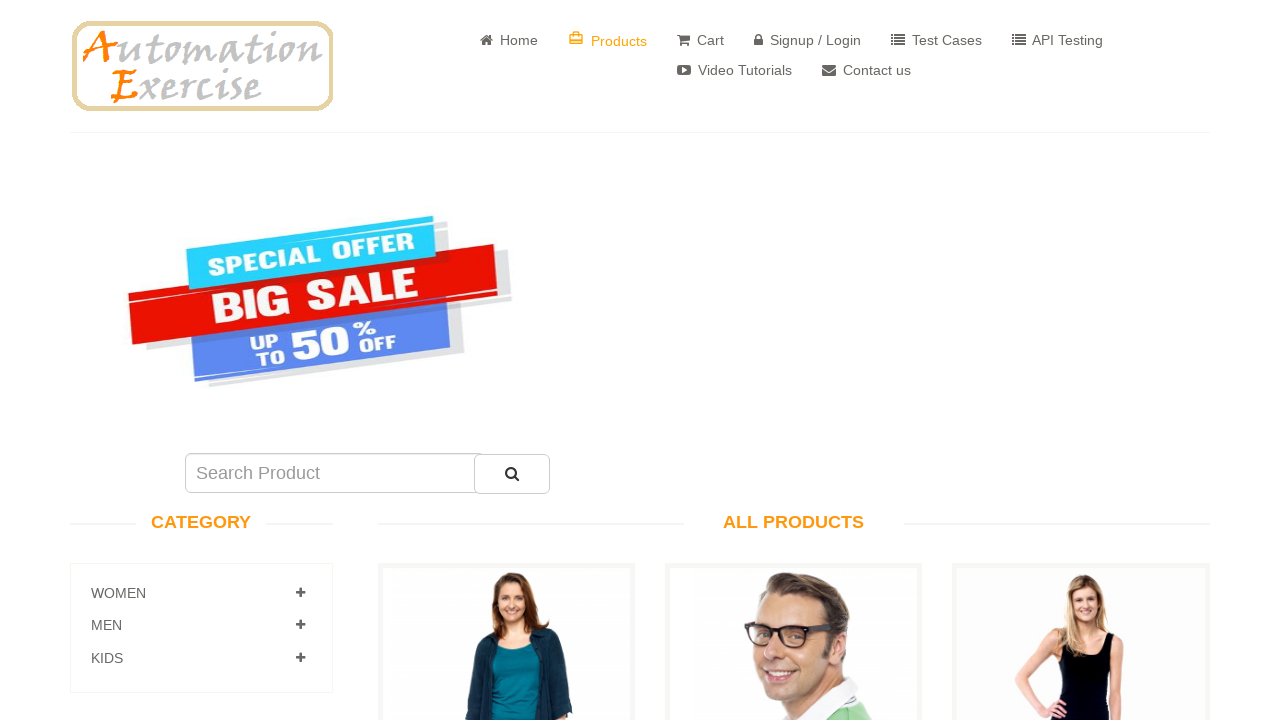

Expanded Men category at (300, 625) on xpath=//a[normalize-space()='Men']//i[@class='fa fa-plus']
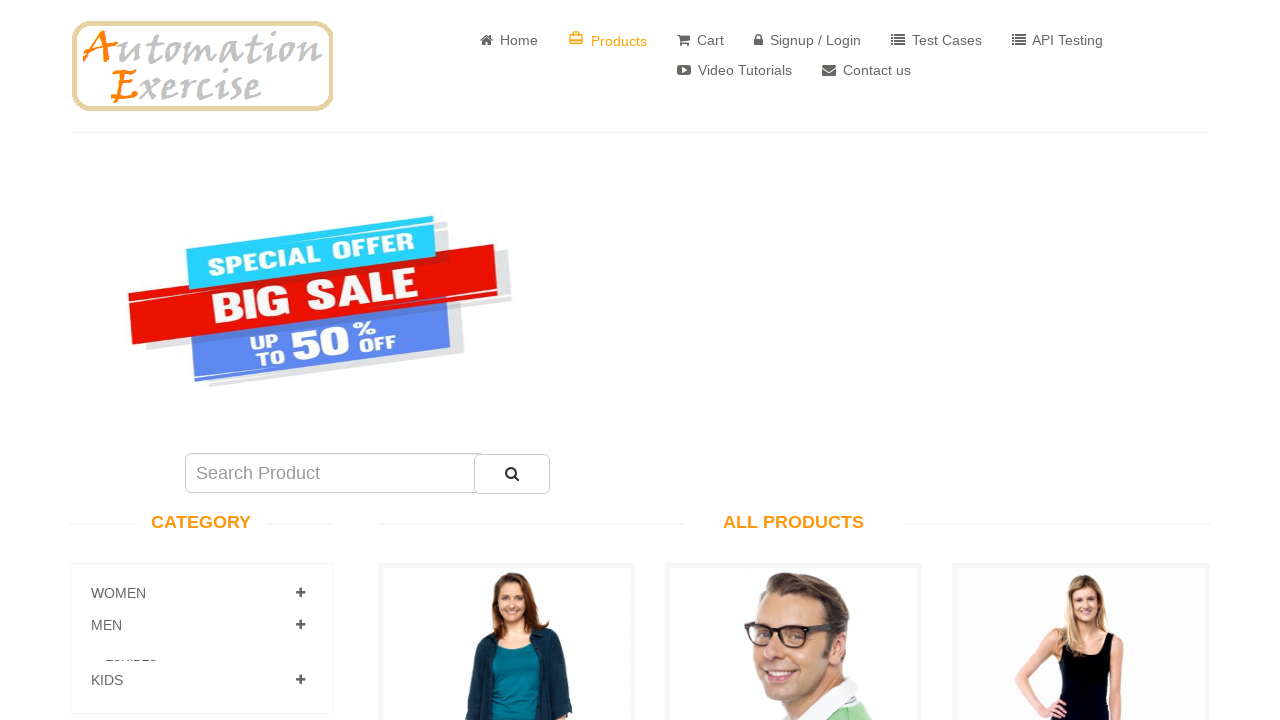

Waited for Men subcategories to appear
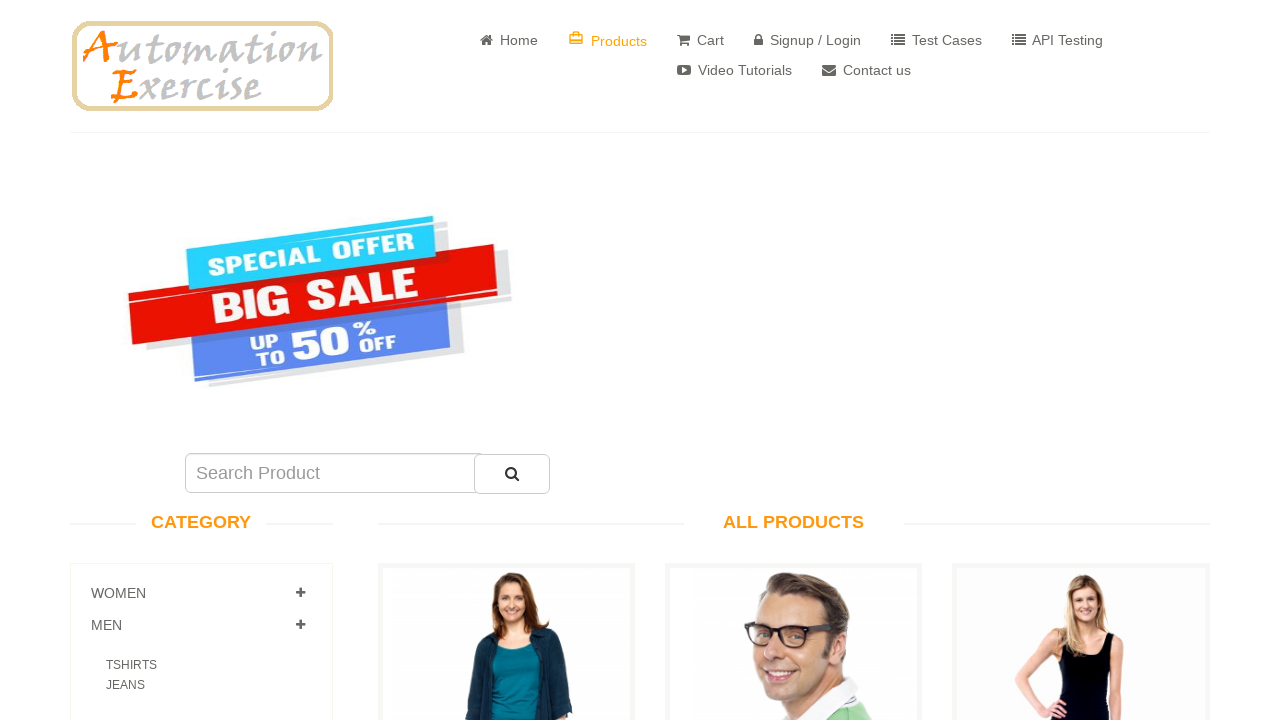

Selected Tshirts subcategory under Men at (132, 665) on xpath=//a[normalize-space()='Tshirts']
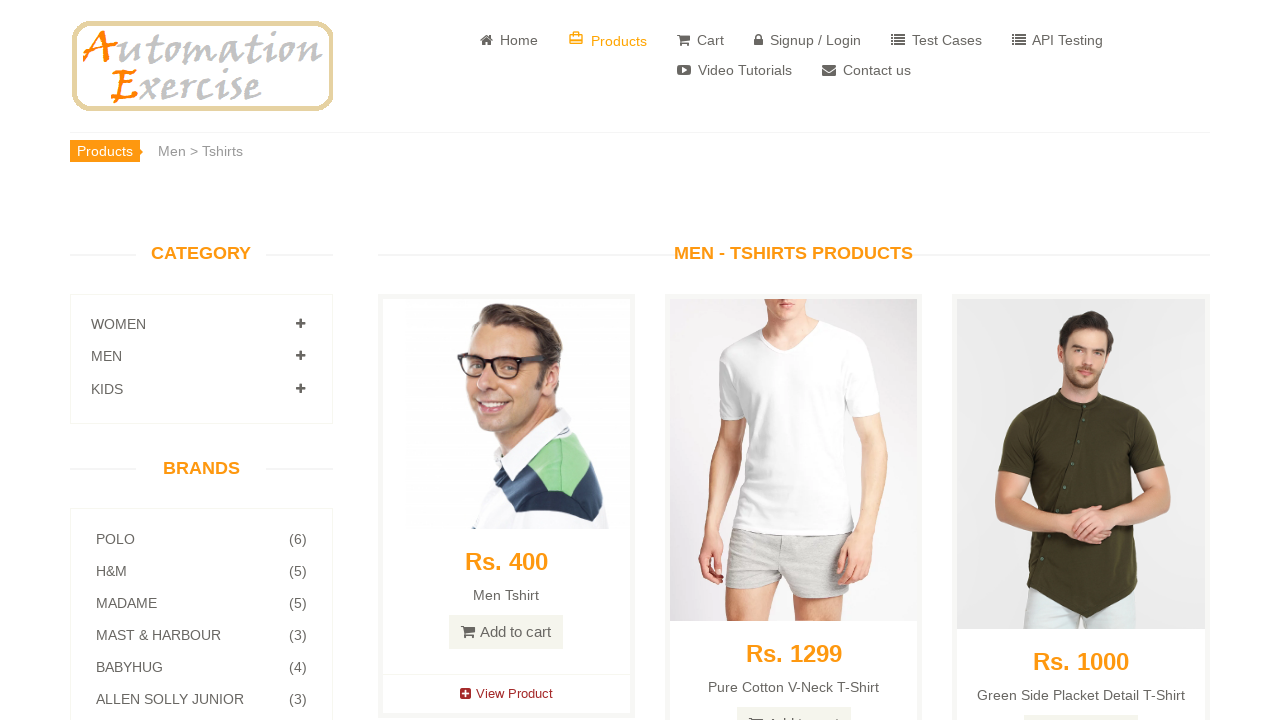

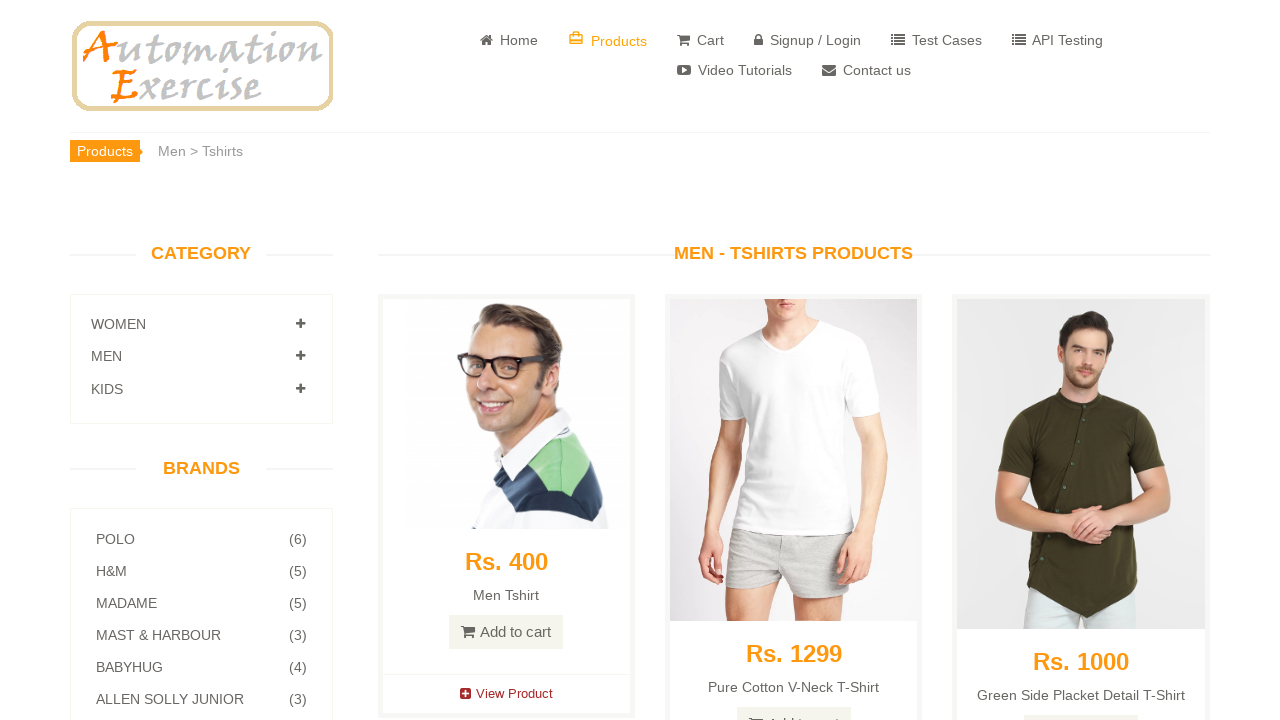